Tests dropdown functionality on a registration form by selecting different options using various methods and verifying dropdown properties

Starting URL: http://demo.automationtesting.in/Register.html

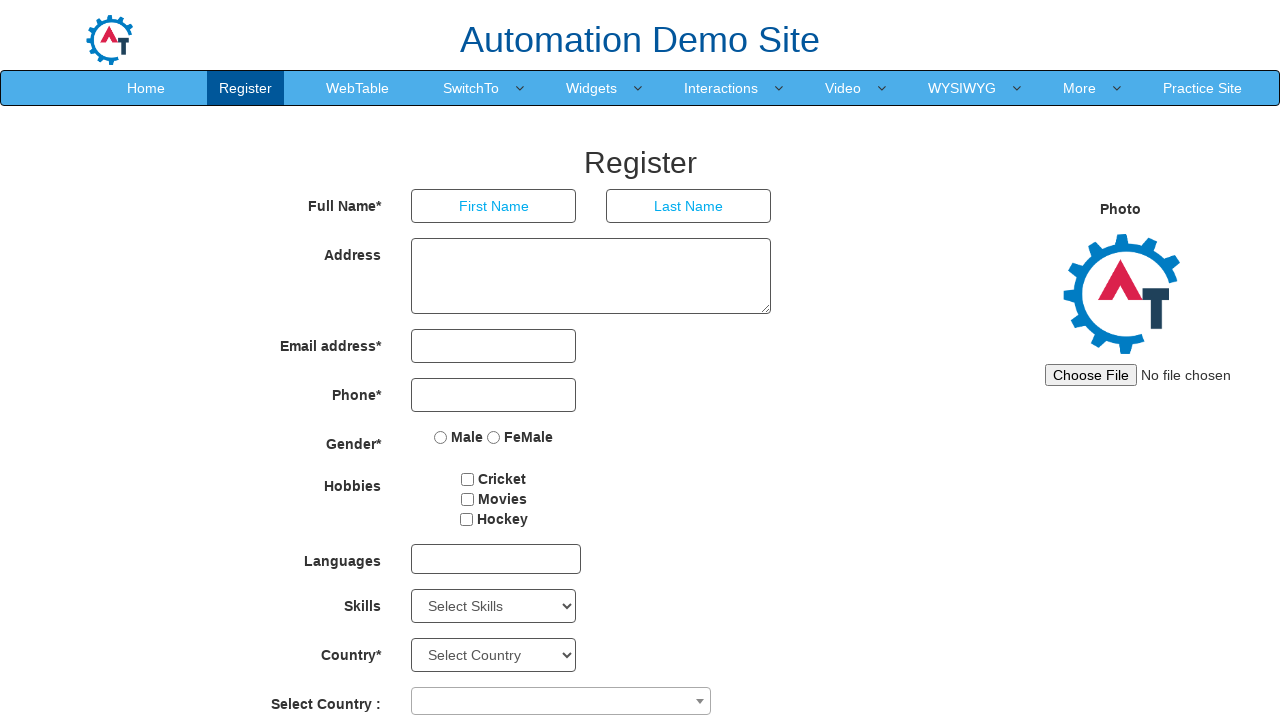

Located the Skills dropdown element
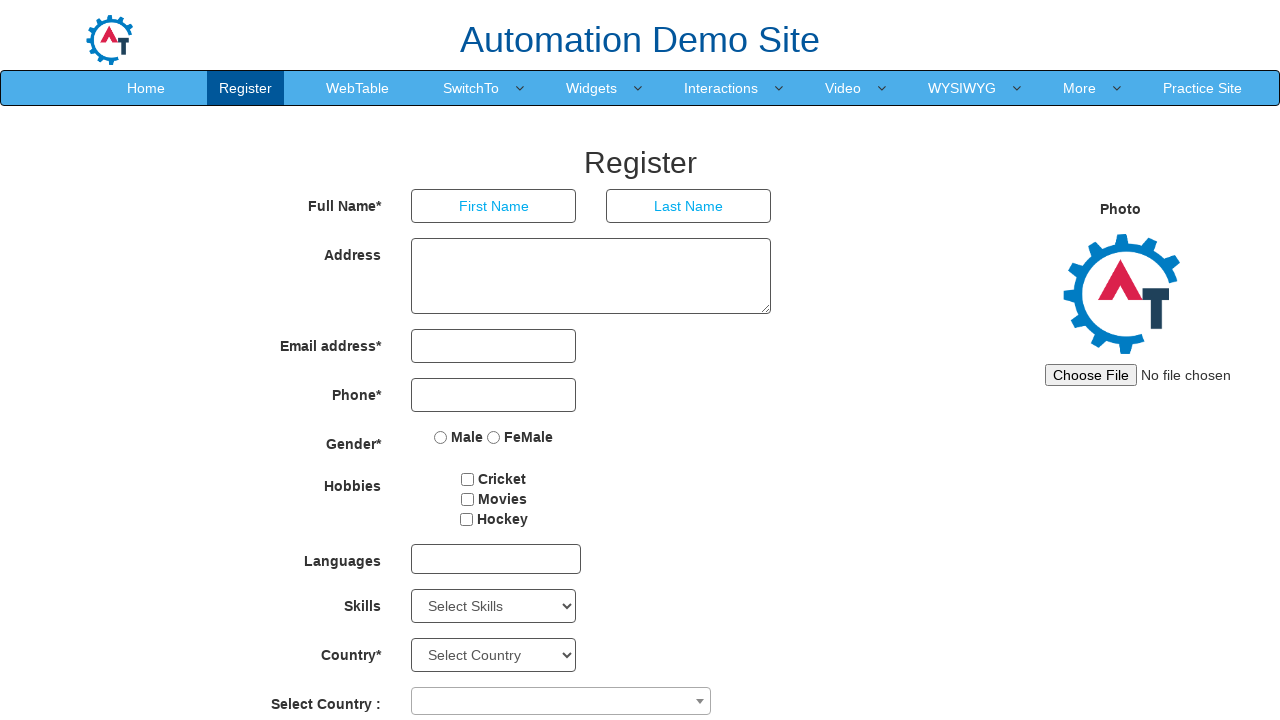

Retrieved all dropdown options - found 78 options
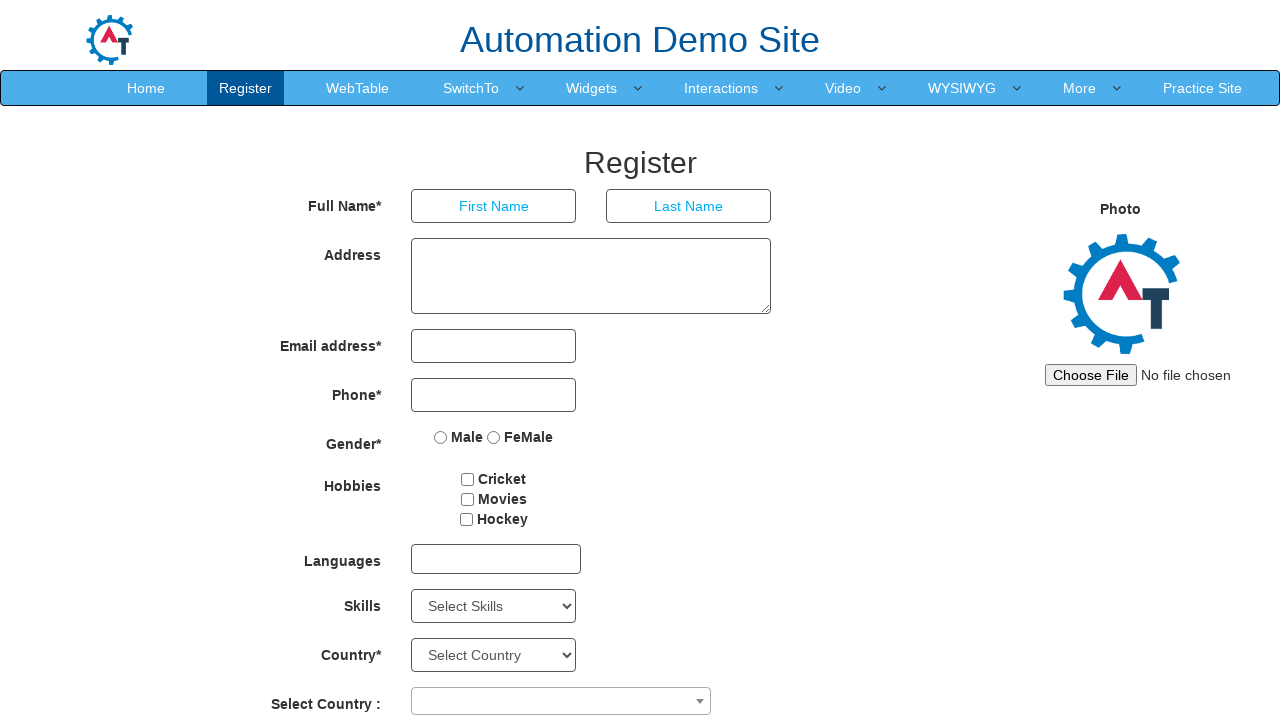

Retrieved default selected option: 'Select Skills'
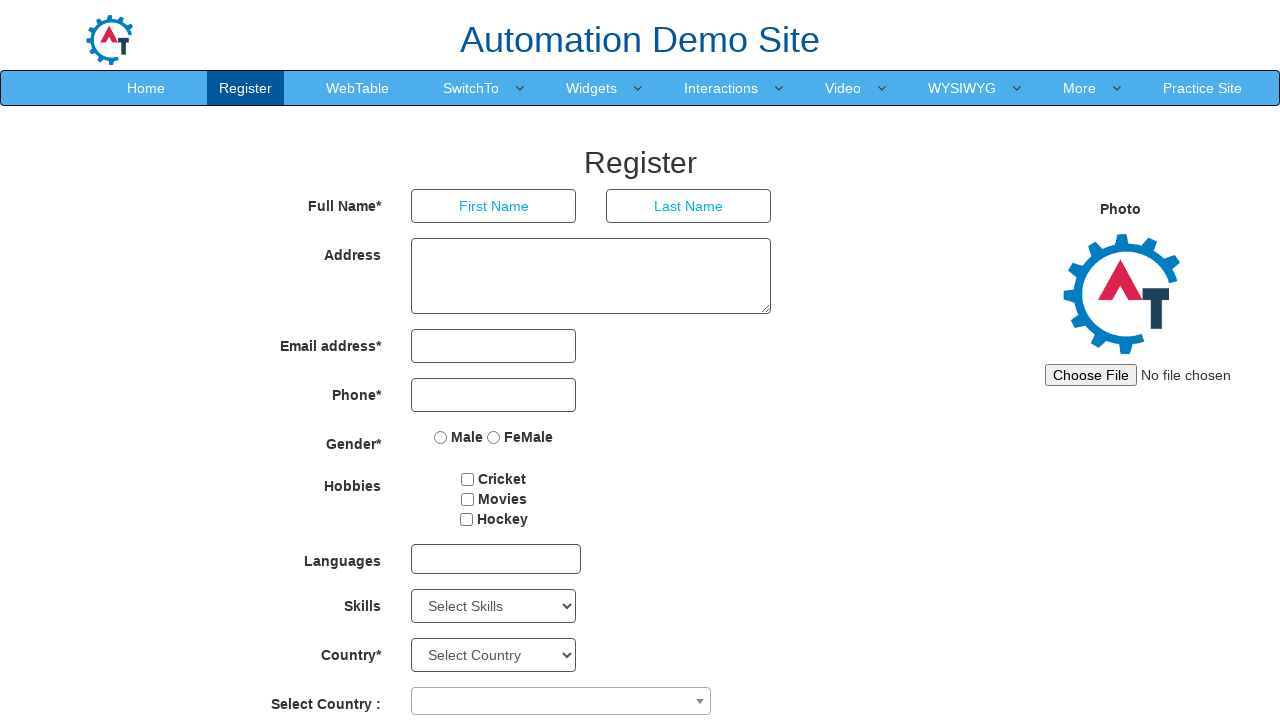

Enumerated all dropdown options
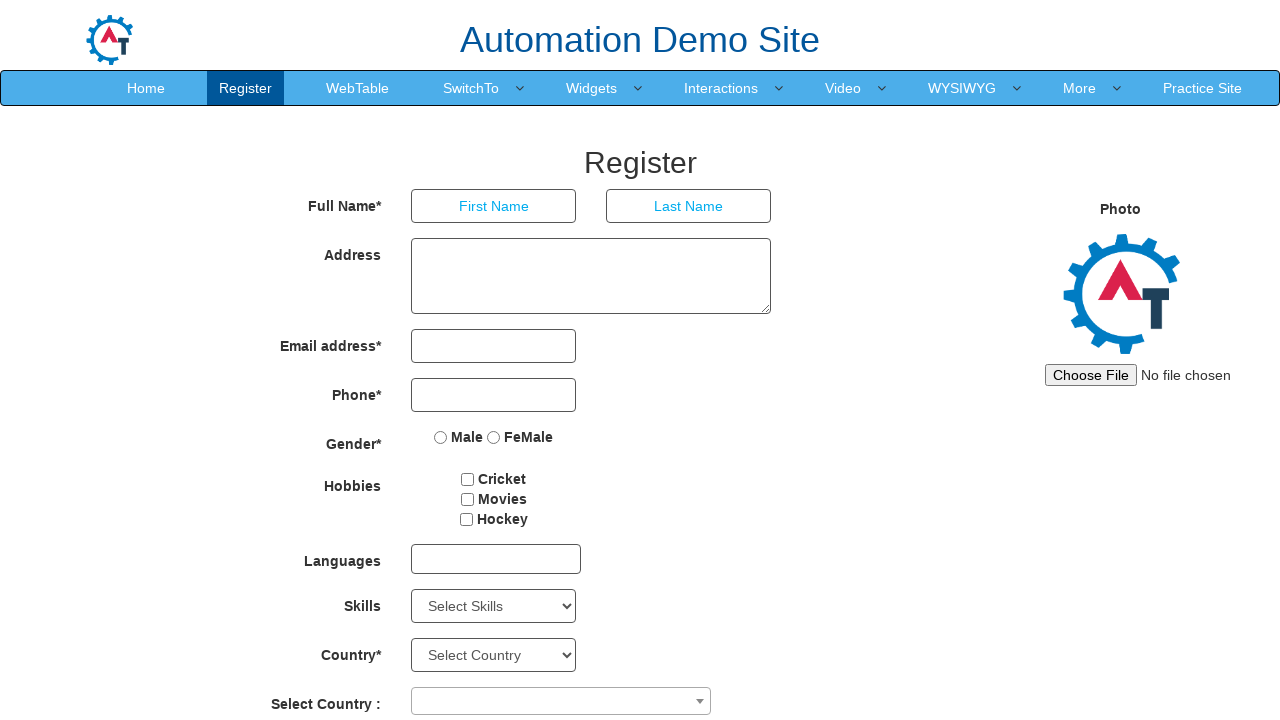

Selected dropdown option by index (4th option) on #Skills
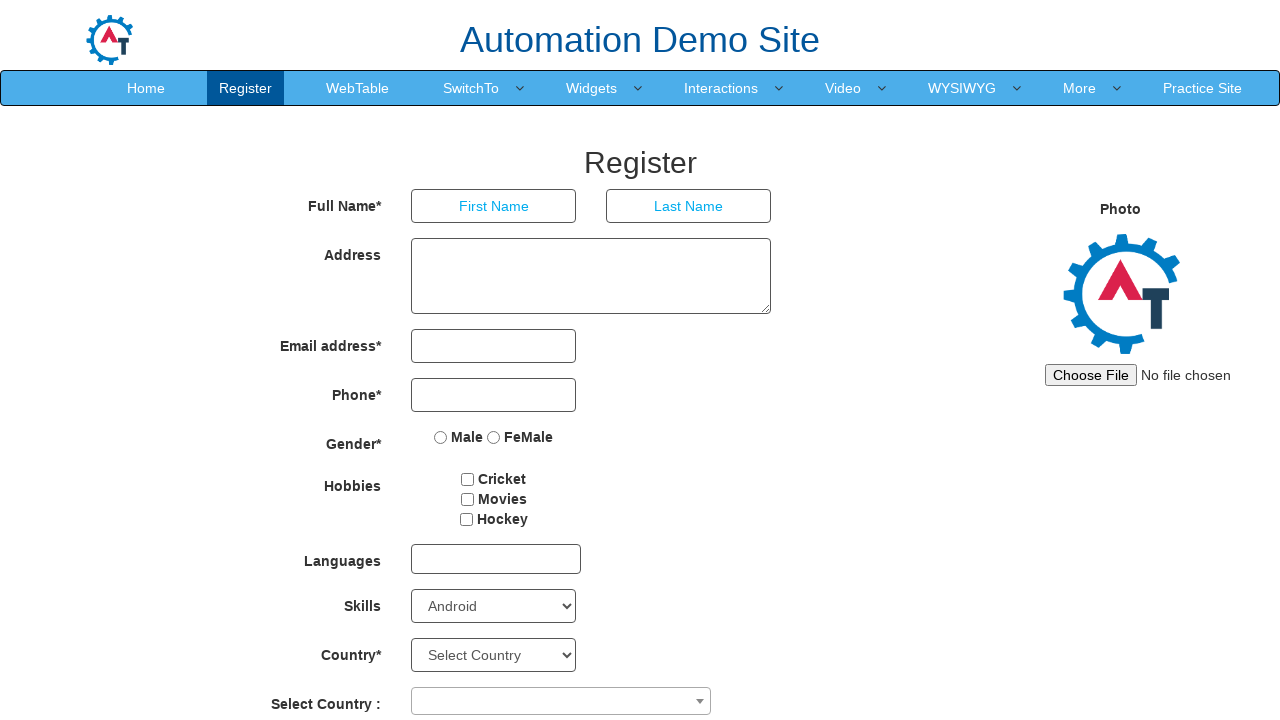

Verified selected option after index selection: 'Android'
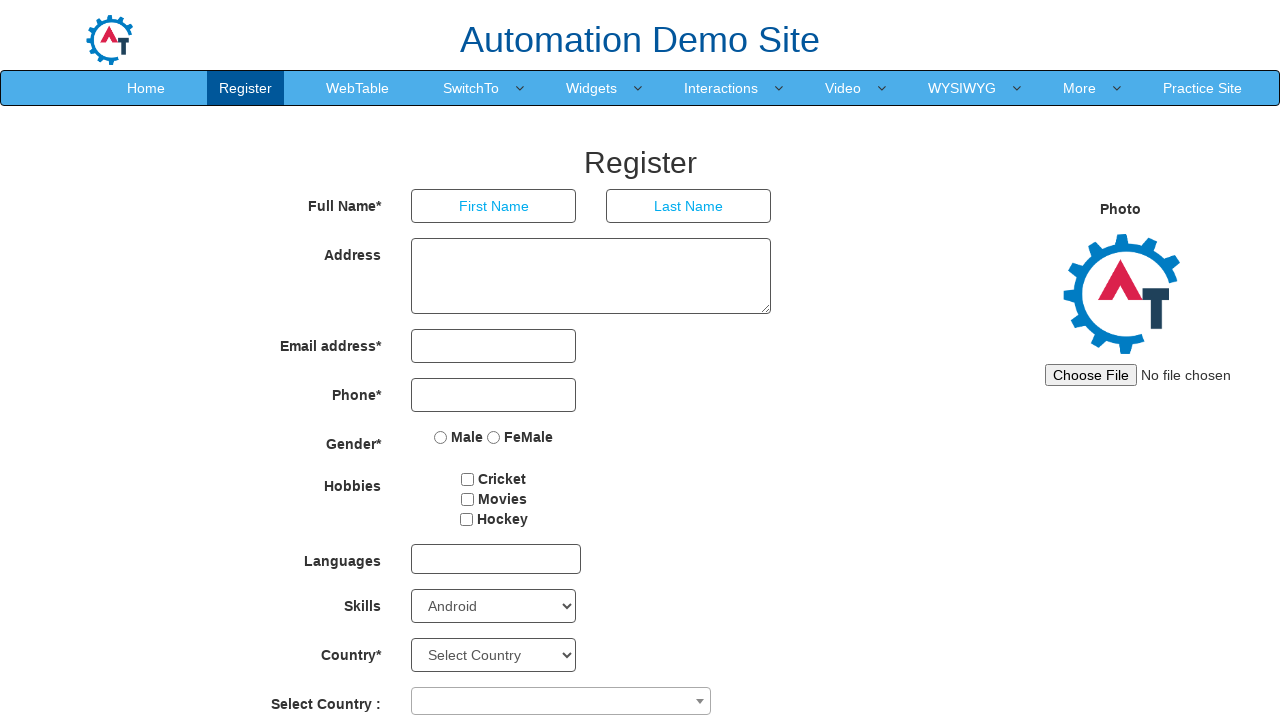

Selected dropdown option by value 'Backup Management' on #Skills
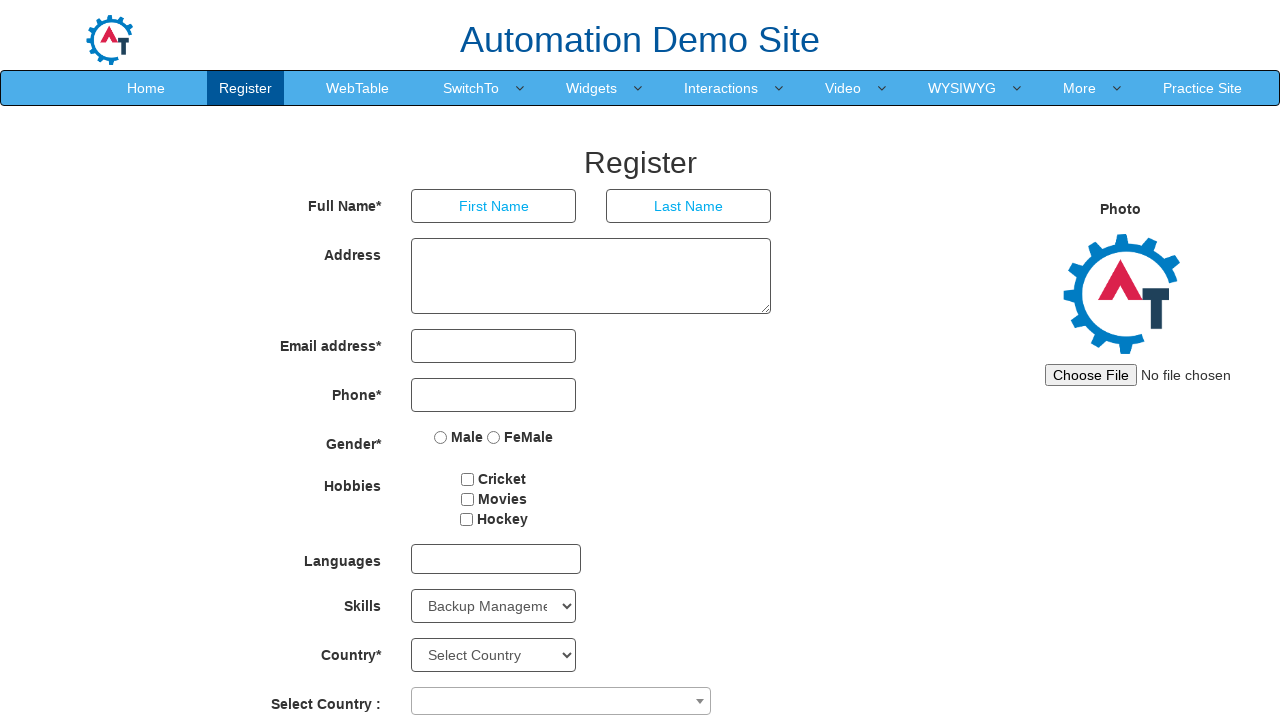

Verified selected option after value selection: 'Backup Management'
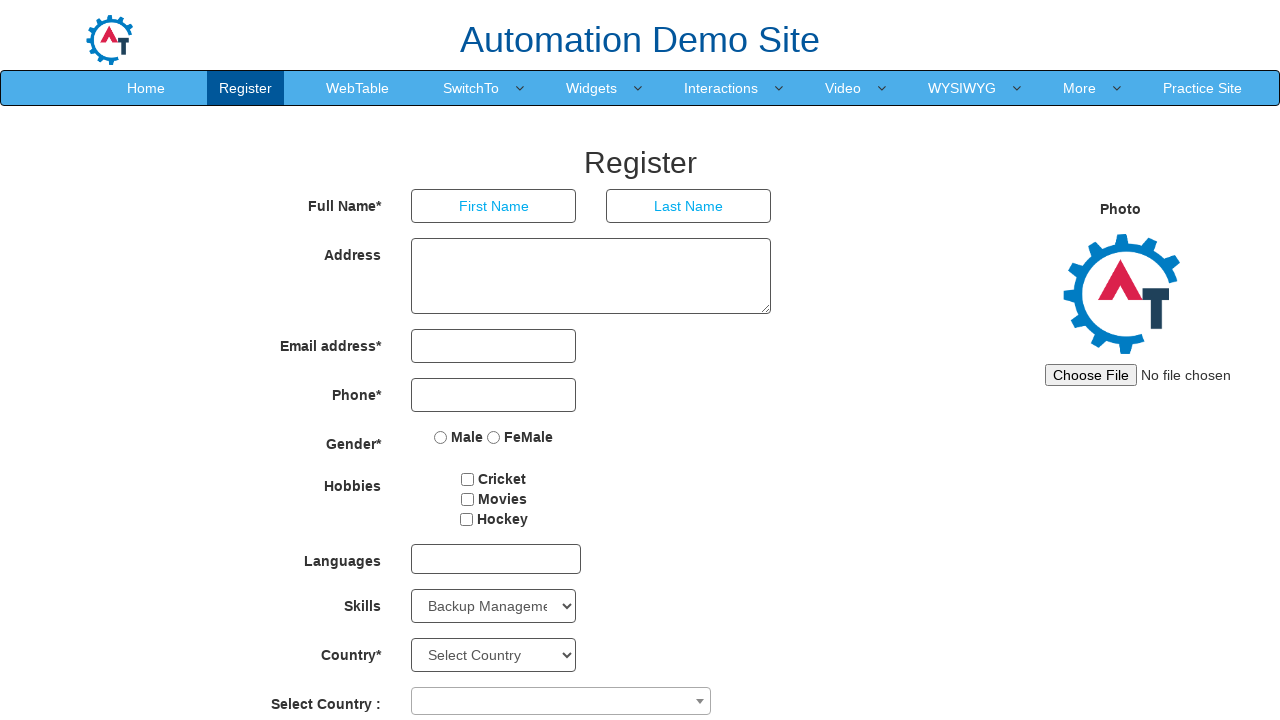

Selected dropdown option by visible text 'Analytics' on #Skills
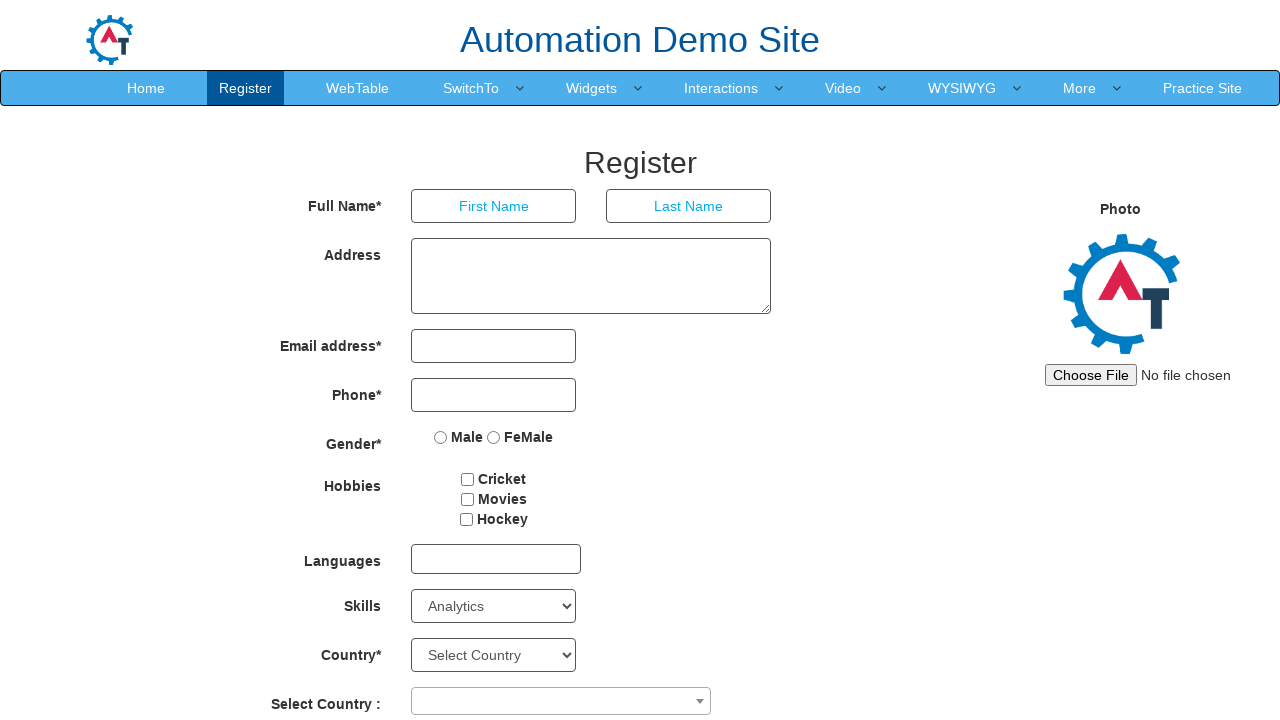

Verified selected option after text selection: 'Analytics'
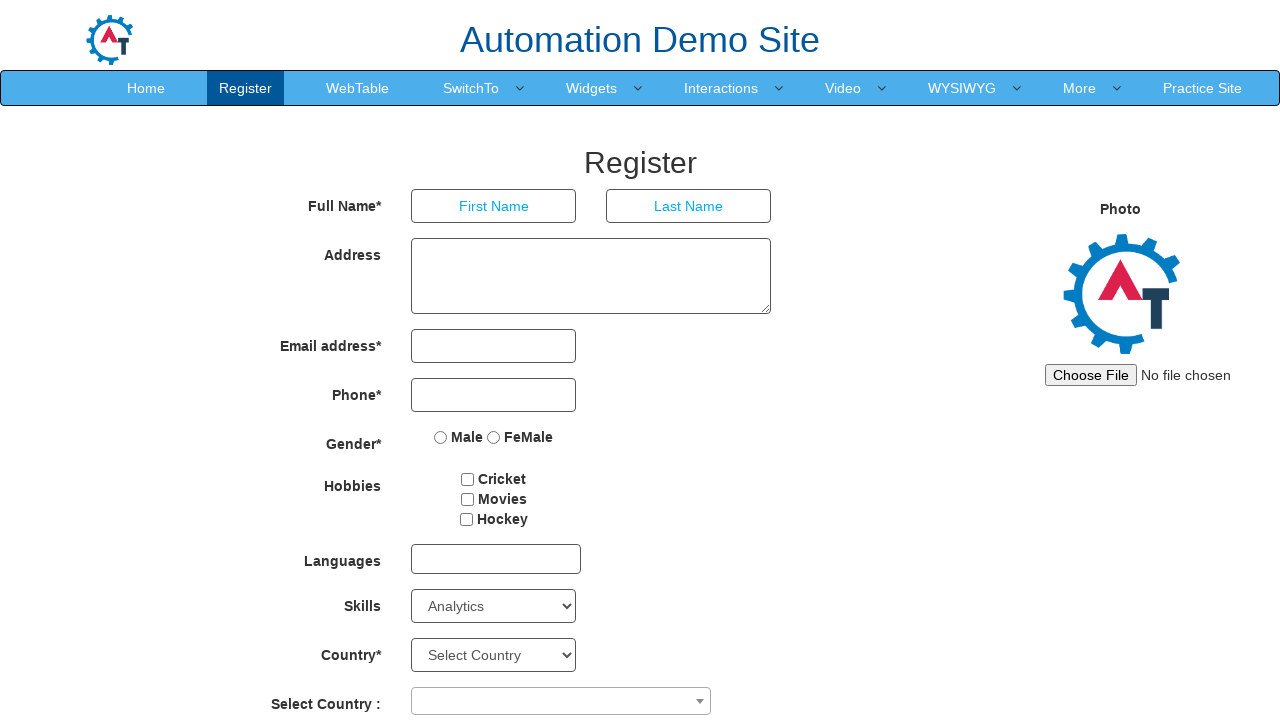

Extracted 77 skill names from dropdown options
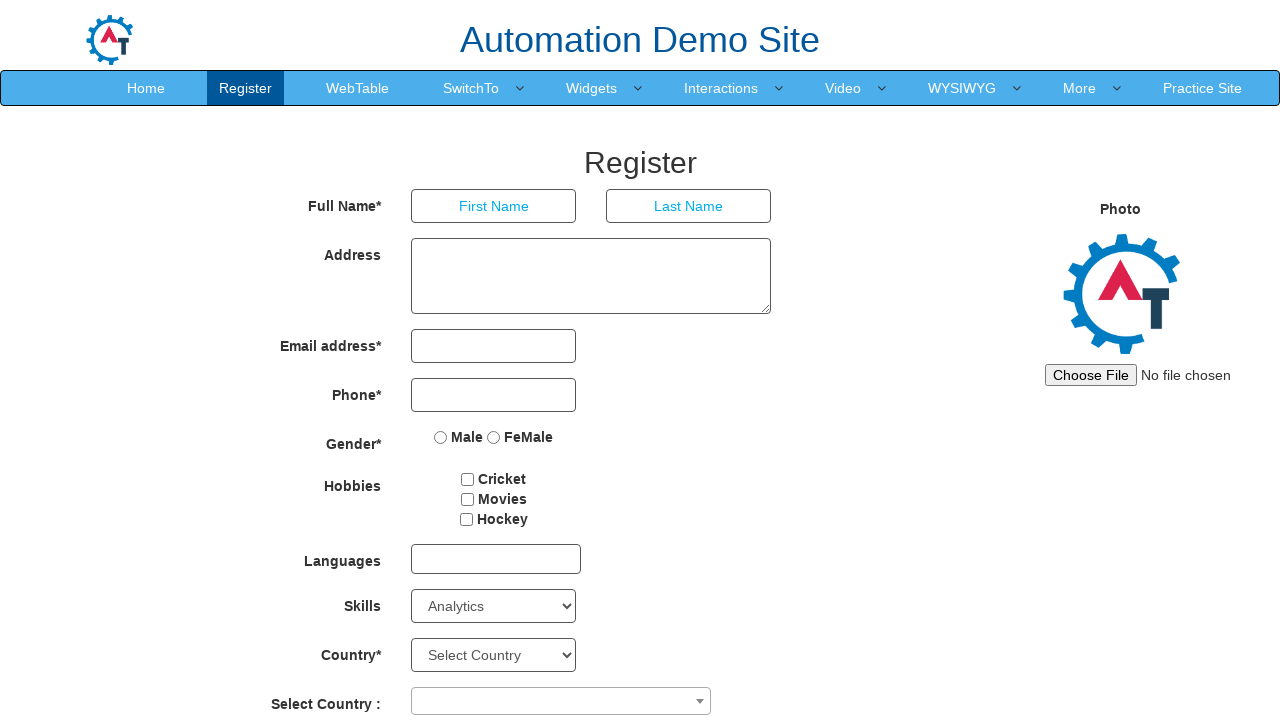

Verified dropdown options are in expected sorted order: True
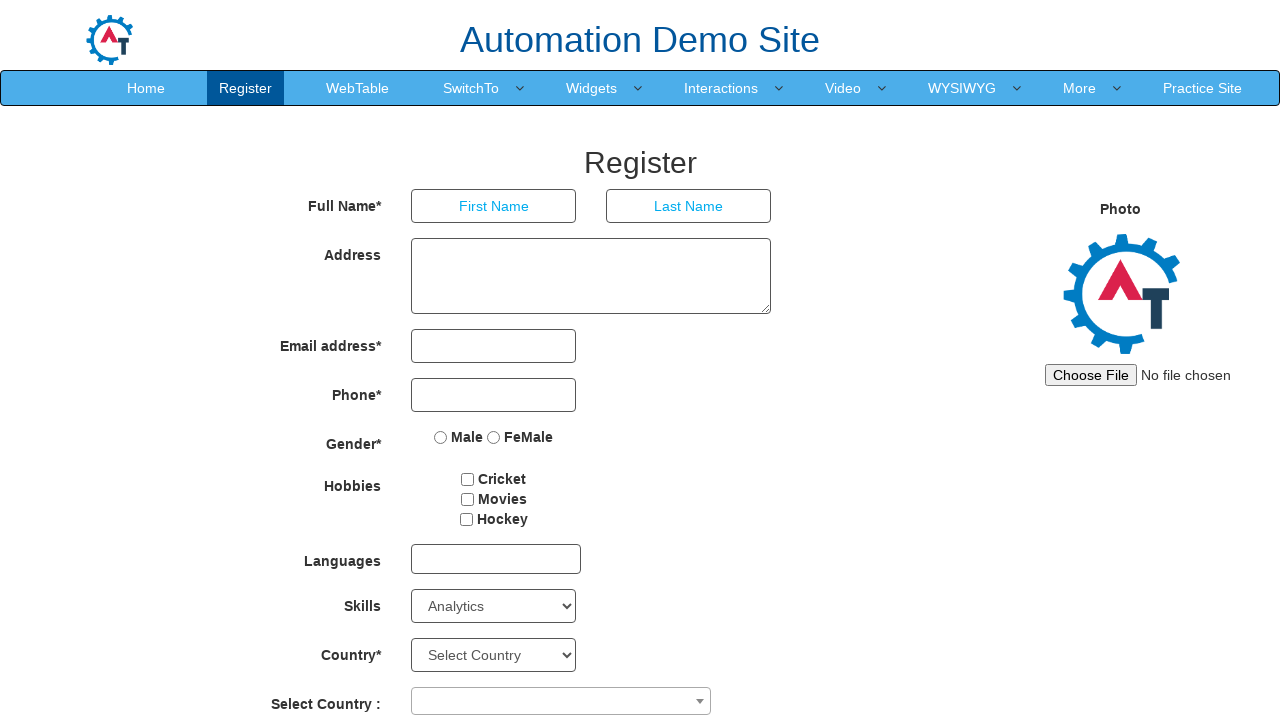

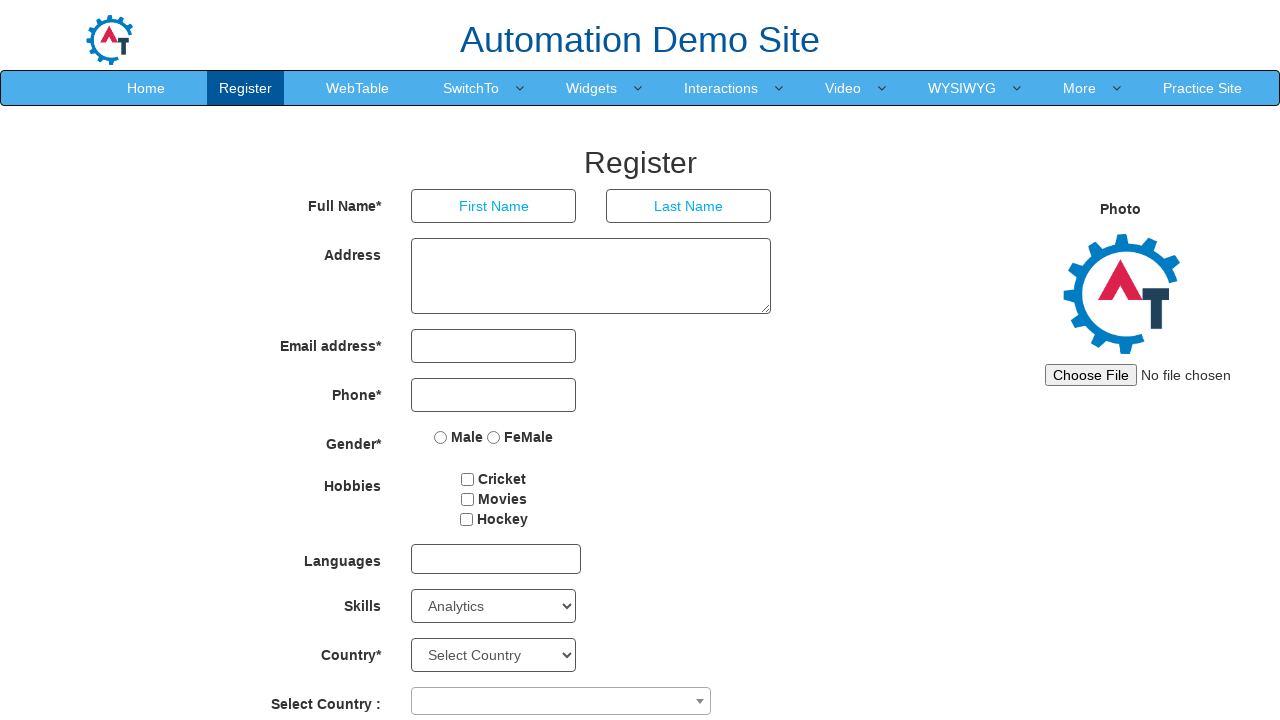